Navigates to the DemoBlaze e-commerce demo site and waits for all network activity to complete

Starting URL: https://www.demoblaze.com/index.html

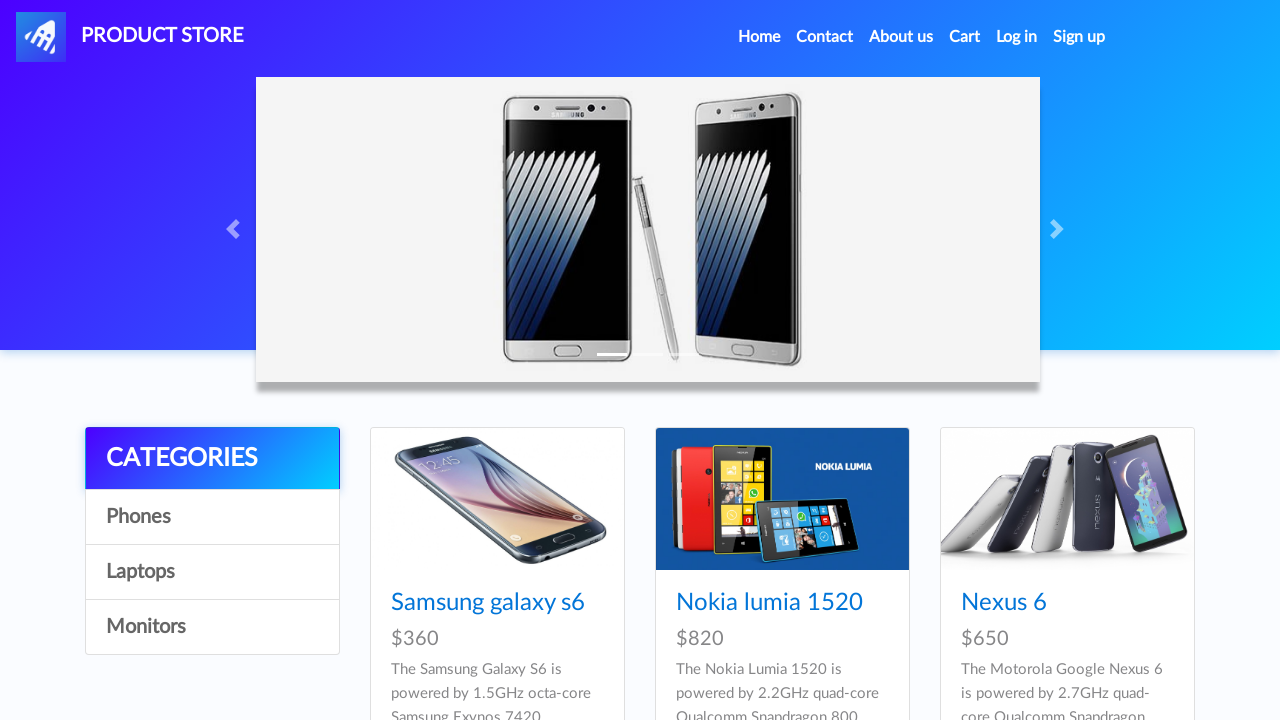

Navigated to DemoBlaze e-commerce demo site and waited for all network activity to complete
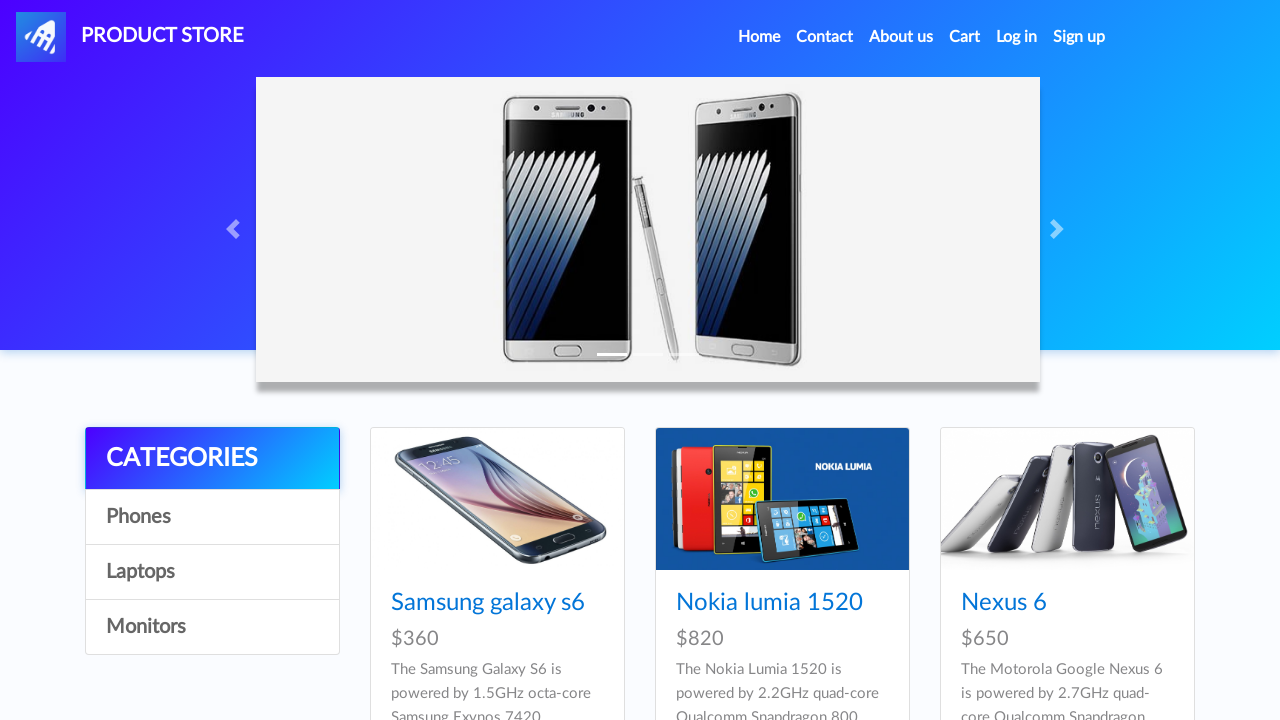

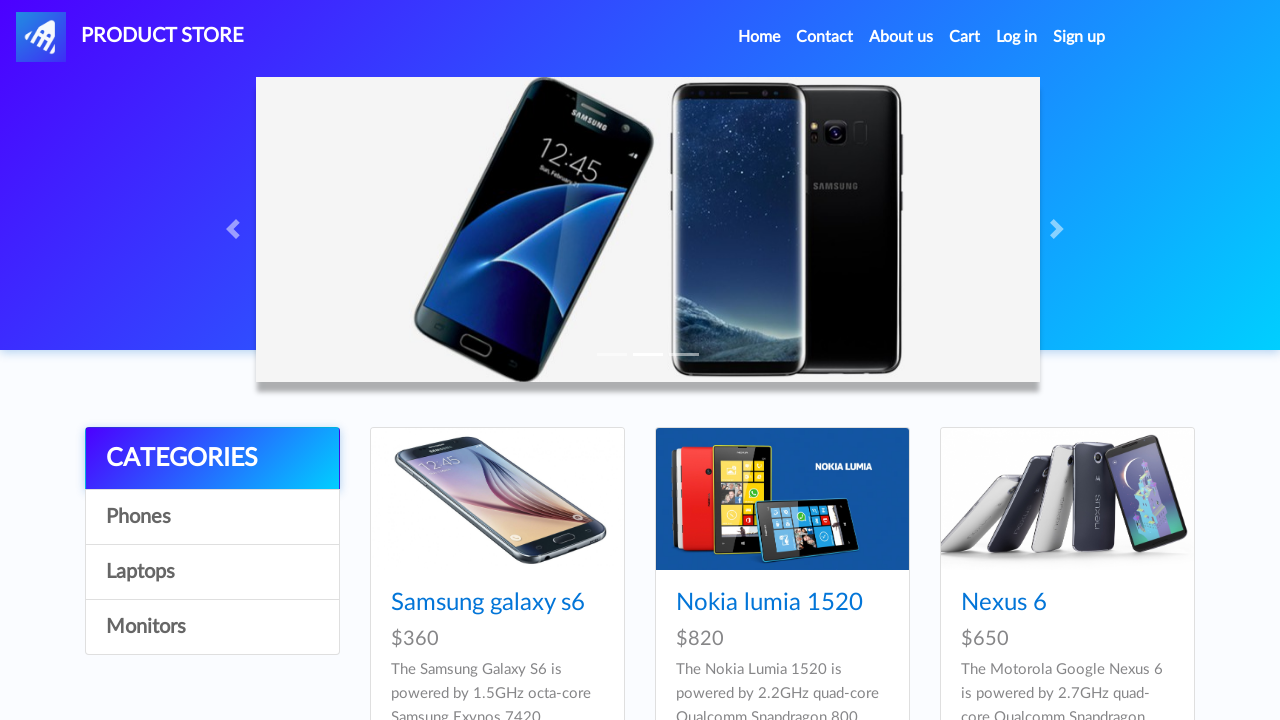